Tests filling a text field with text, verifying the value, and then clearing it

Starting URL: https://thefreerangetester.github.io/sandbox-automation-testing/

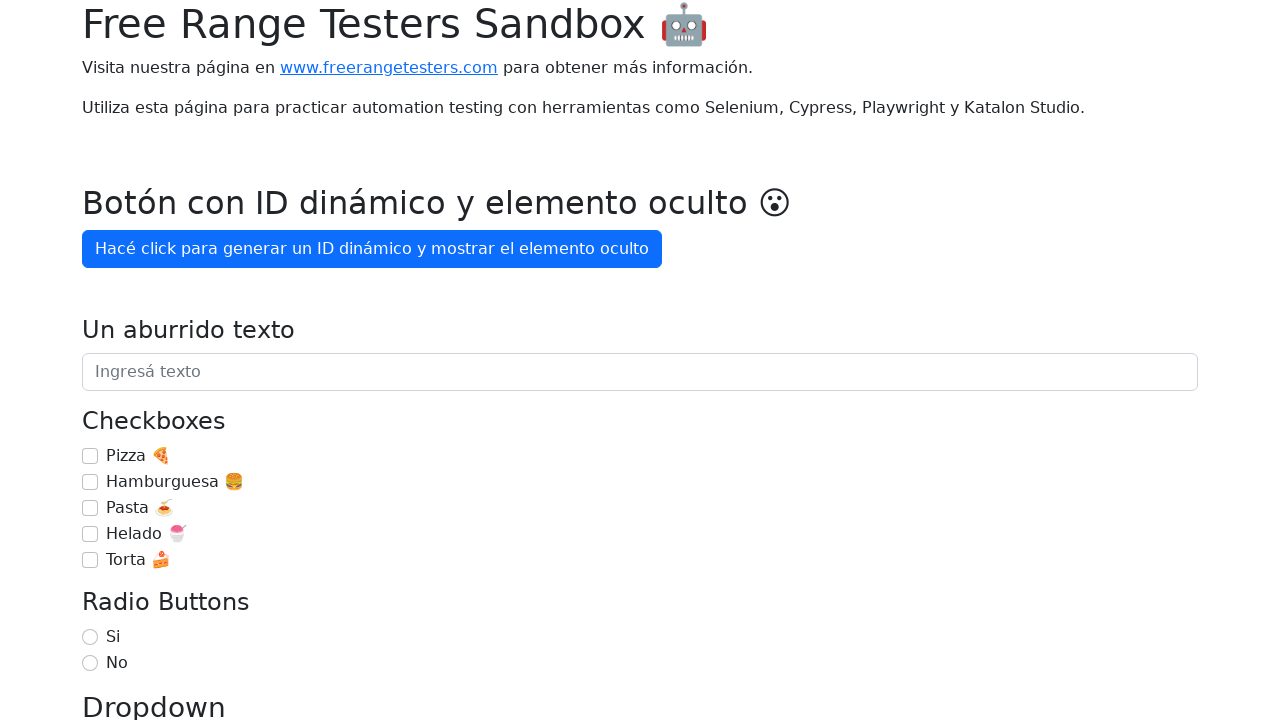

Filled text field with 'Un aburrido texto' on internal:role=textbox[name="Un aburrido texto"i]
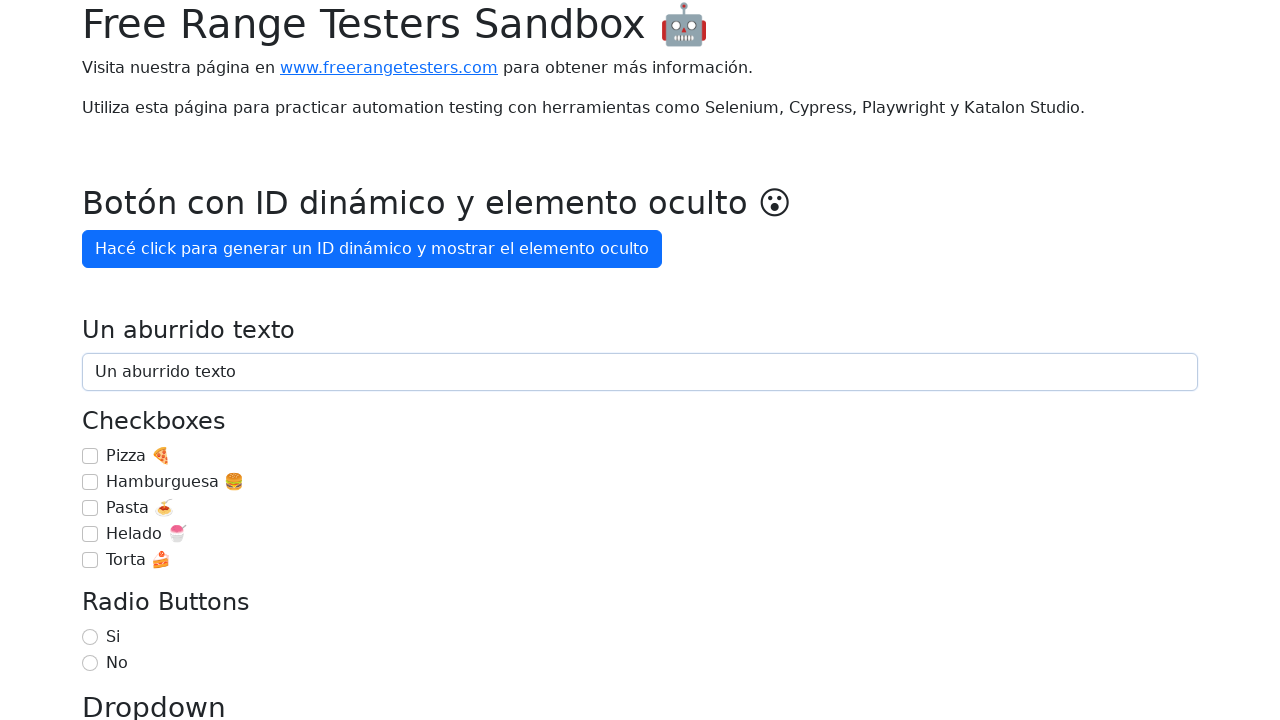

Cleared the text field on internal:role=textbox[name="Un aburrido texto"i]
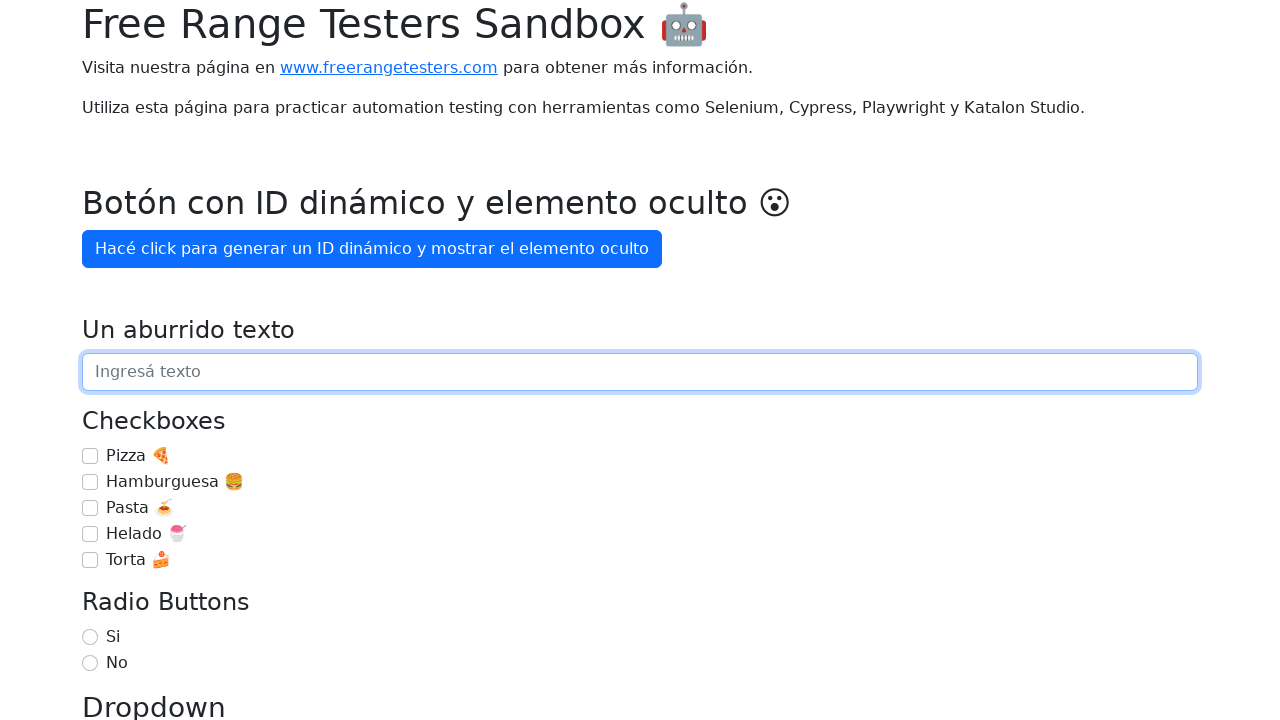

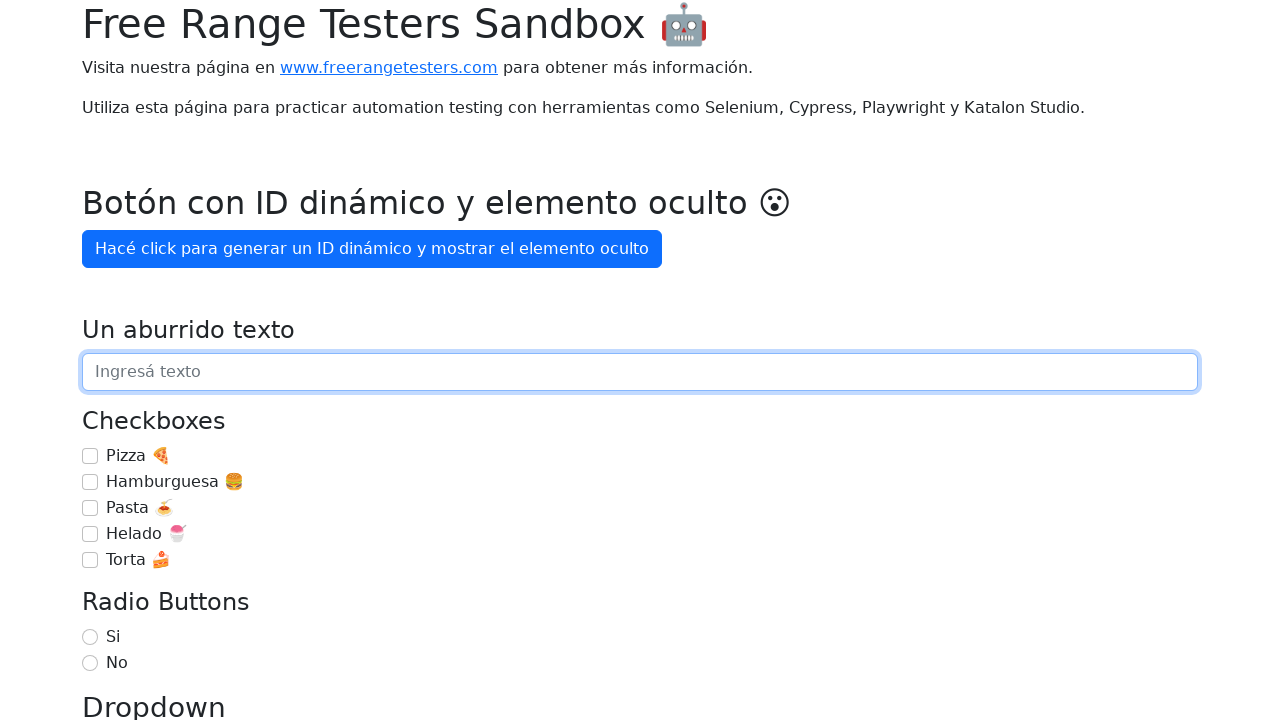